Navigates to a guinea pig test page and verifies that the user agent text is displayed on the page

Starting URL: http://guinea-pig.webdriver.io/

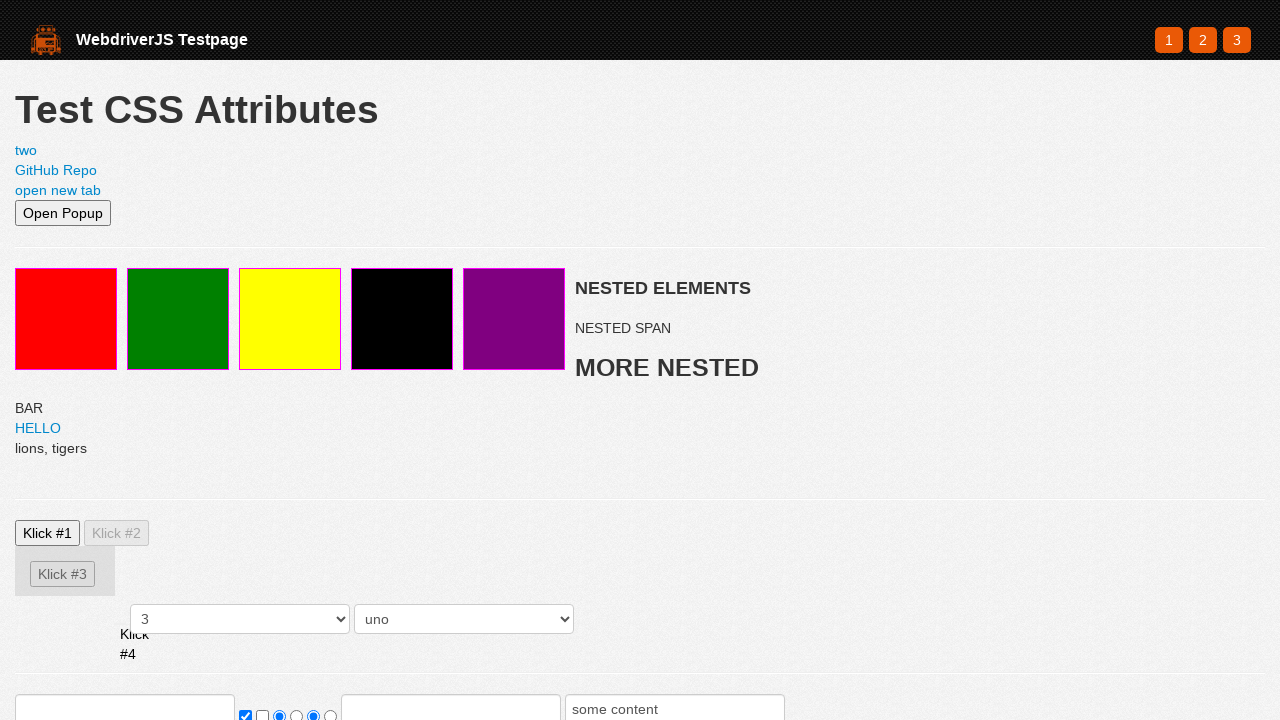

Navigated to guinea pig test page
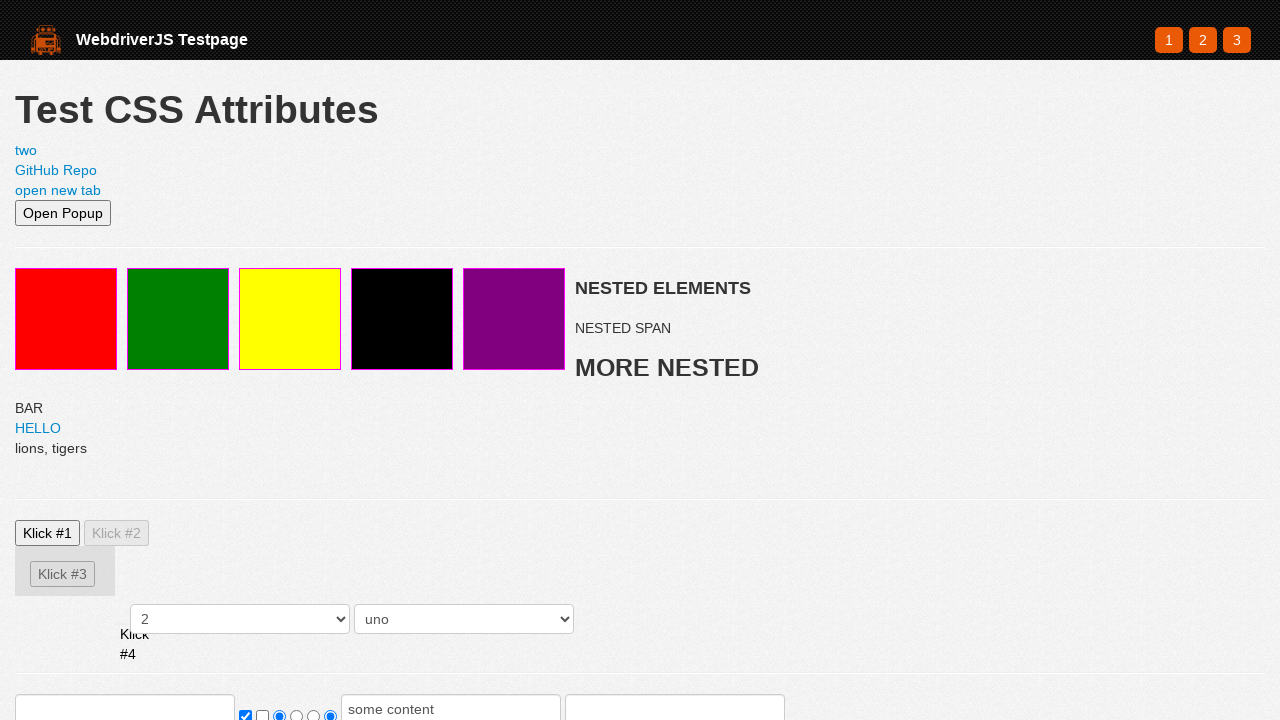

User agent element is visible
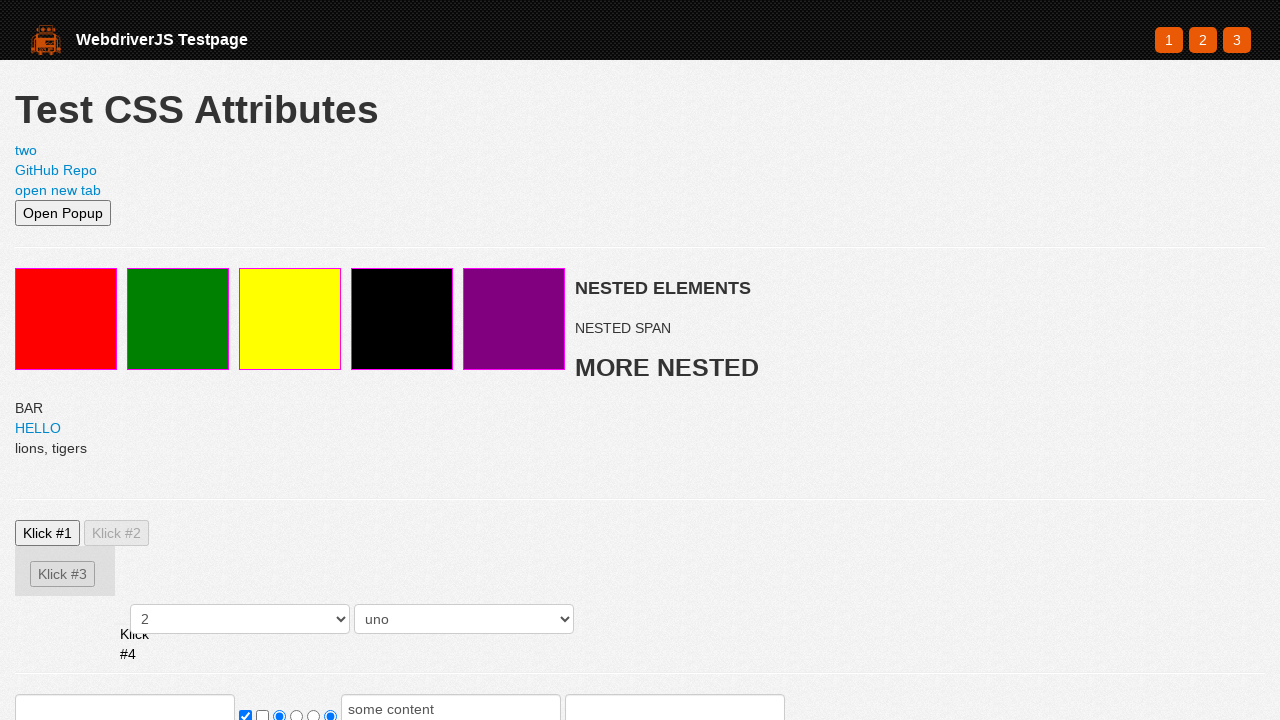

Retrieved user agent text content
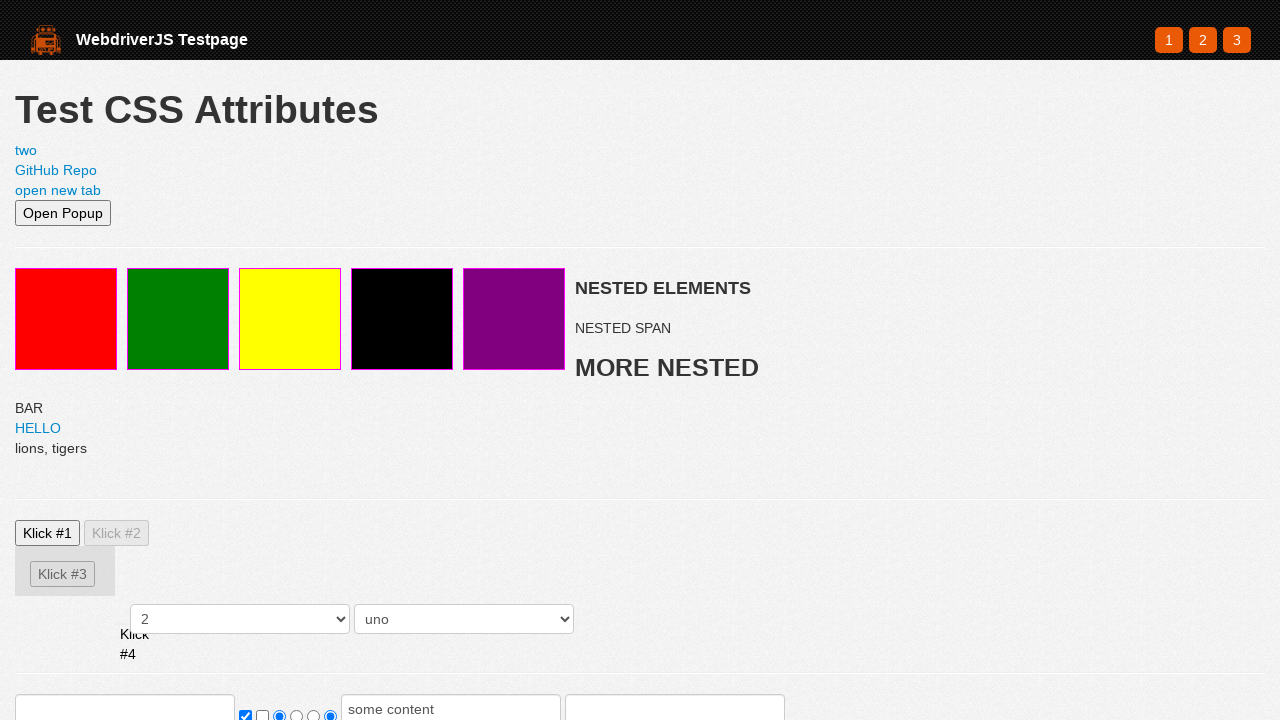

Verified that user agent text is displayed and not empty
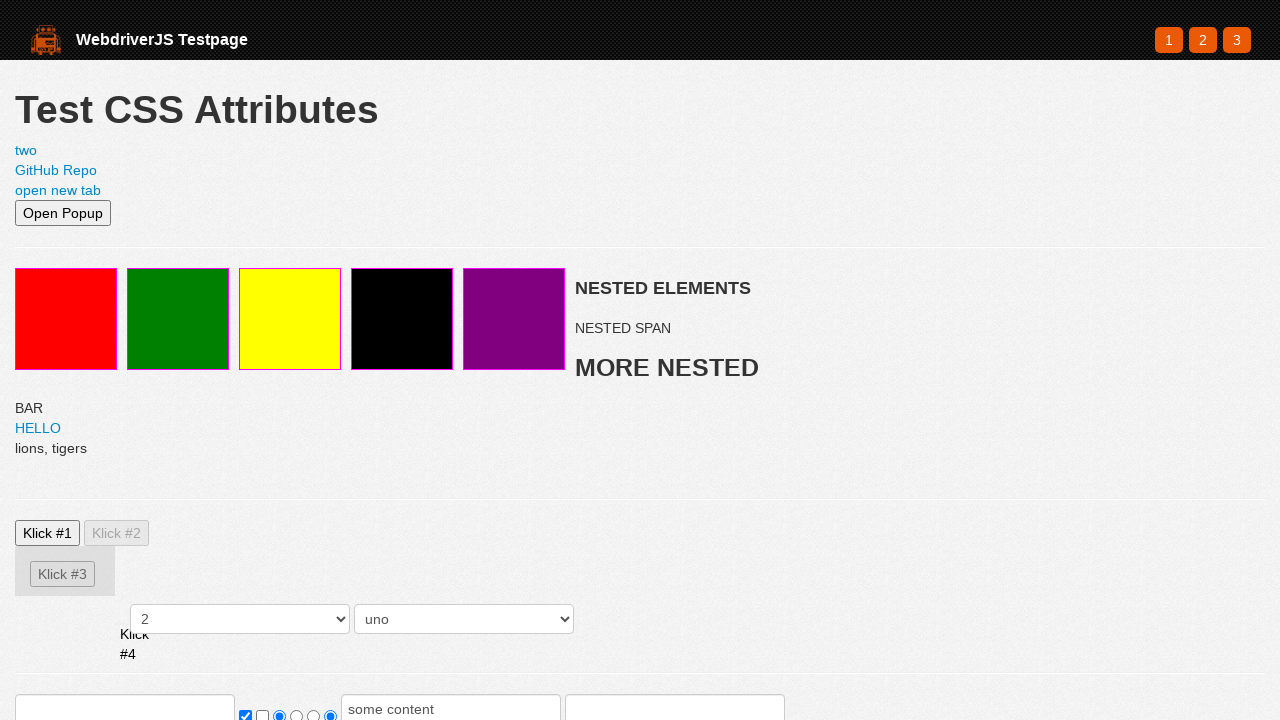

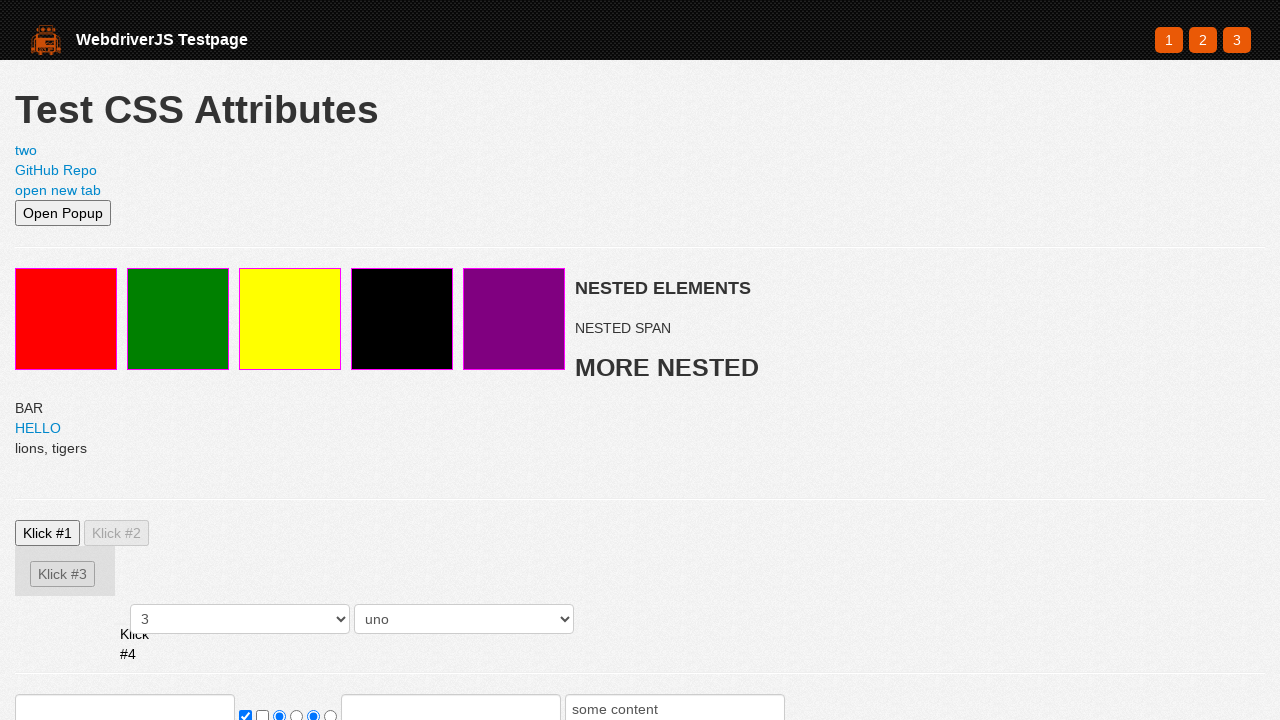